Tests progress bar functionality by clicking the Start button and waiting for progress to reach 100%

Starting URL: https://leafground.com/drag.xhtml

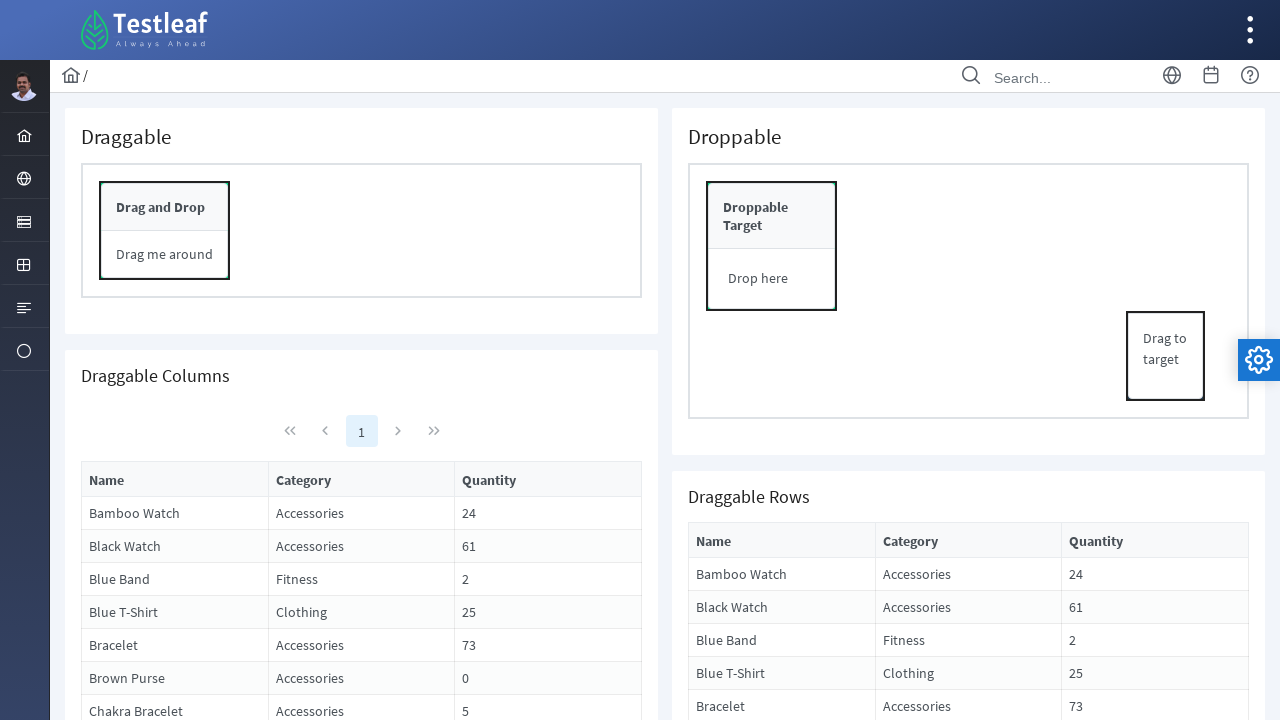

Located the Start button
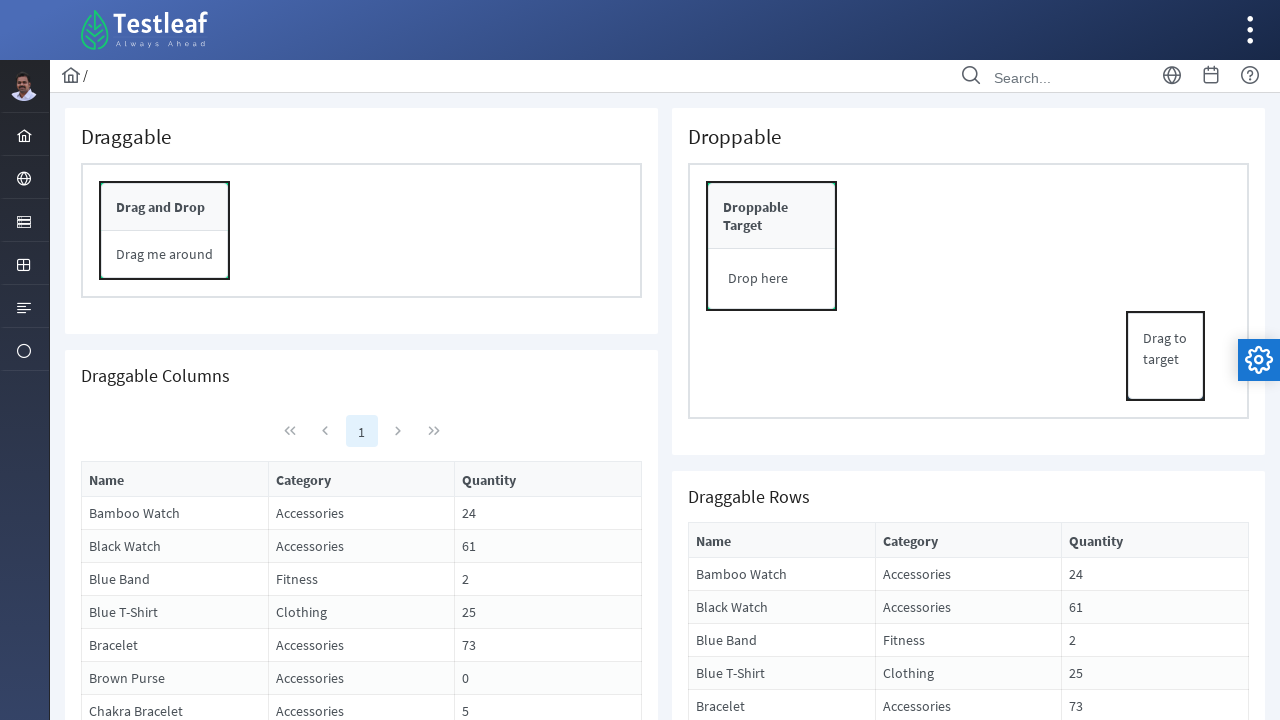

Scrolled Start button into view
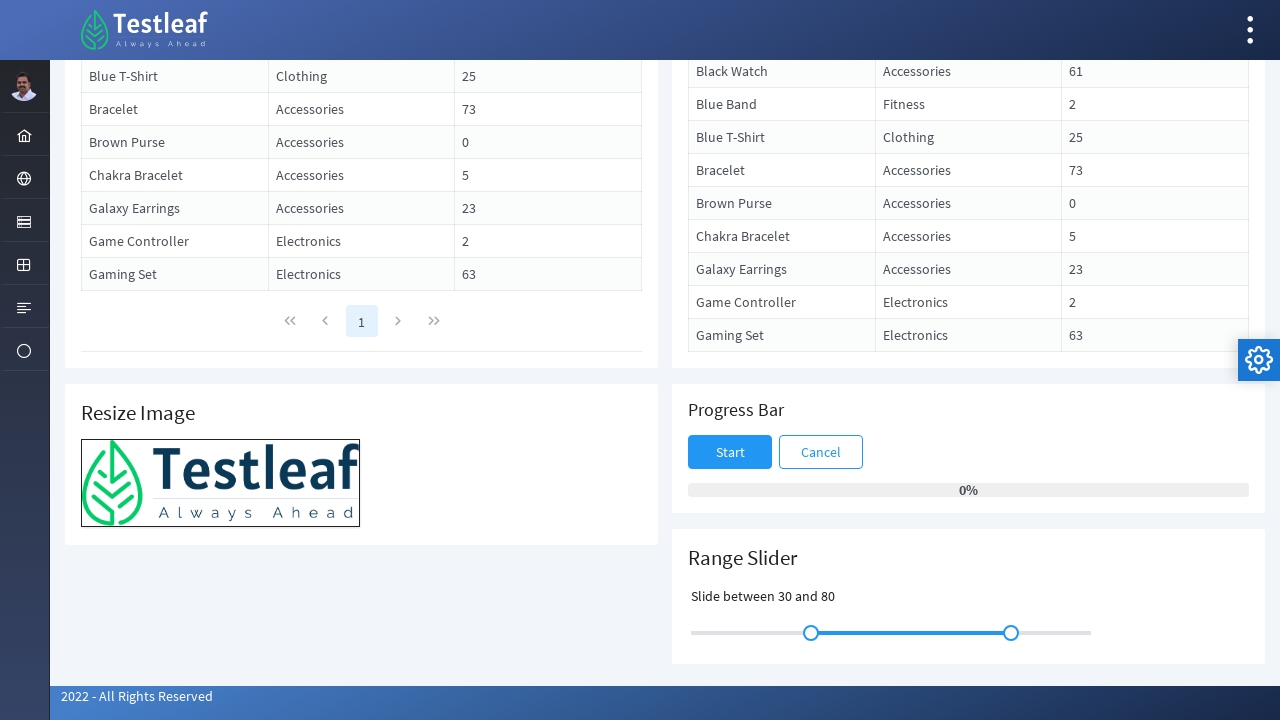

Clicked Start button to begin progress bar at (730, 452) on xpath=//*[text()='Start']//parent::button
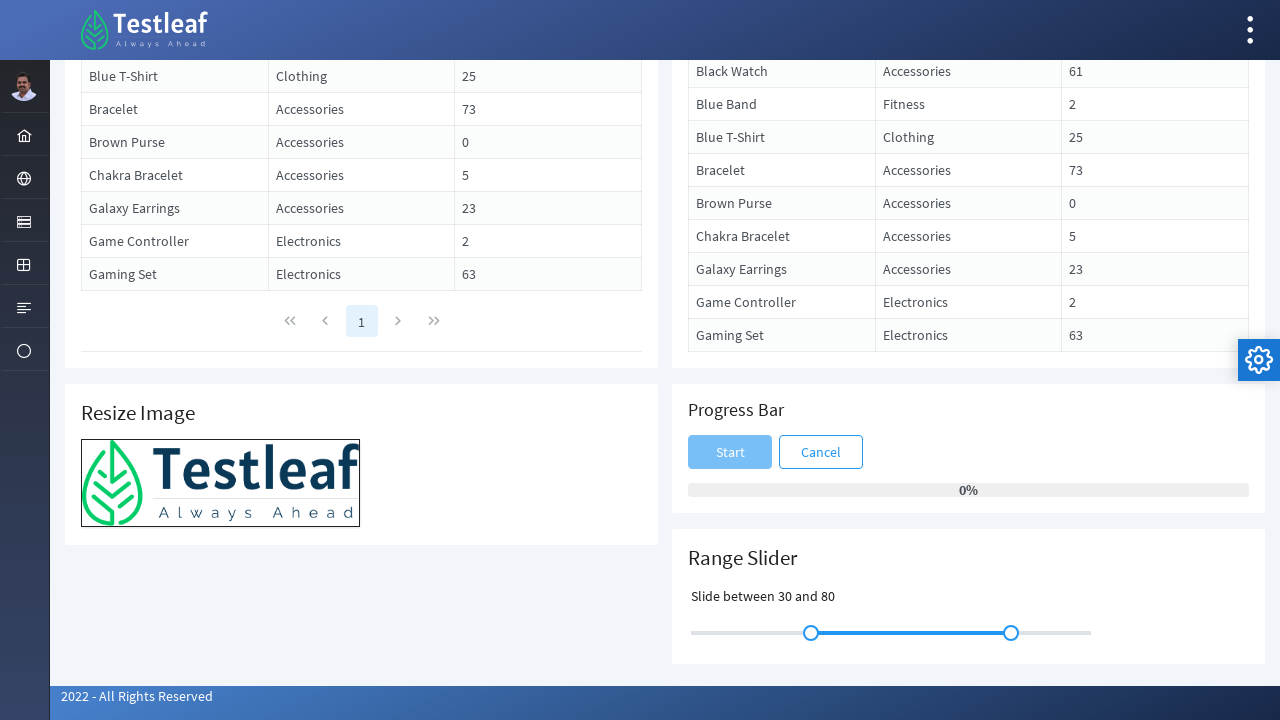

Progress bar label selector appeared
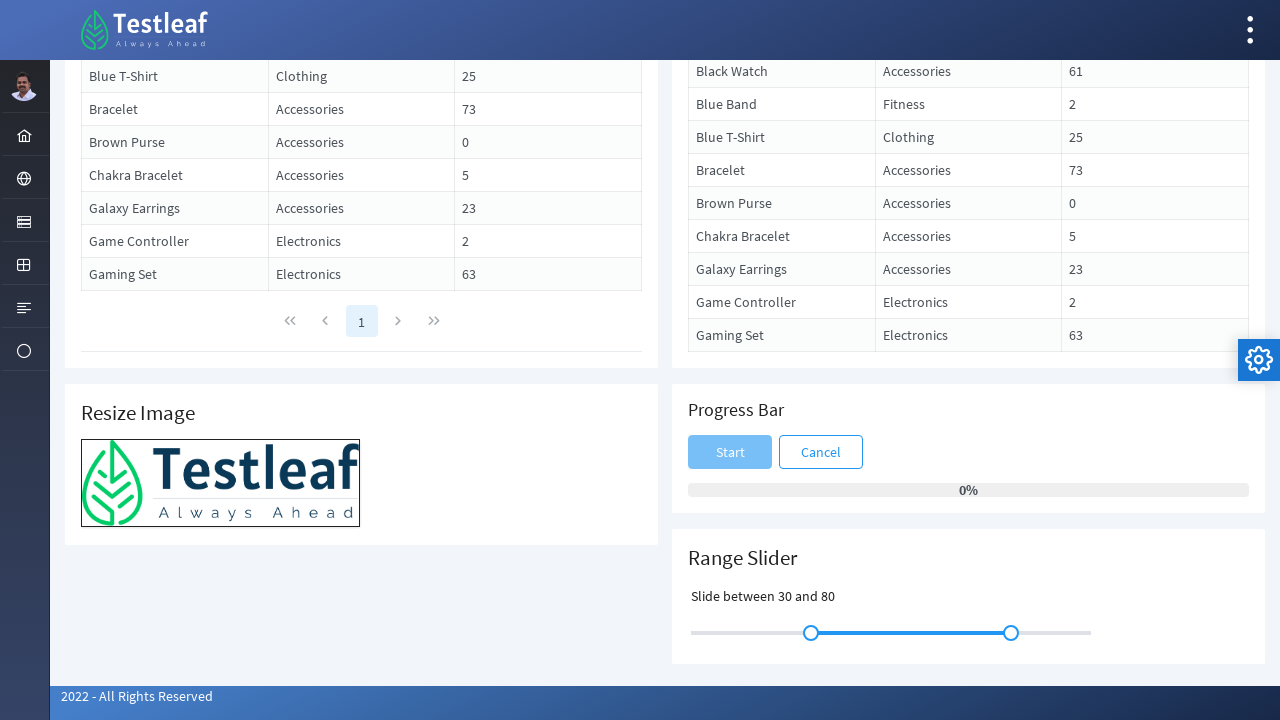

Progress bar reached 100% and is visible
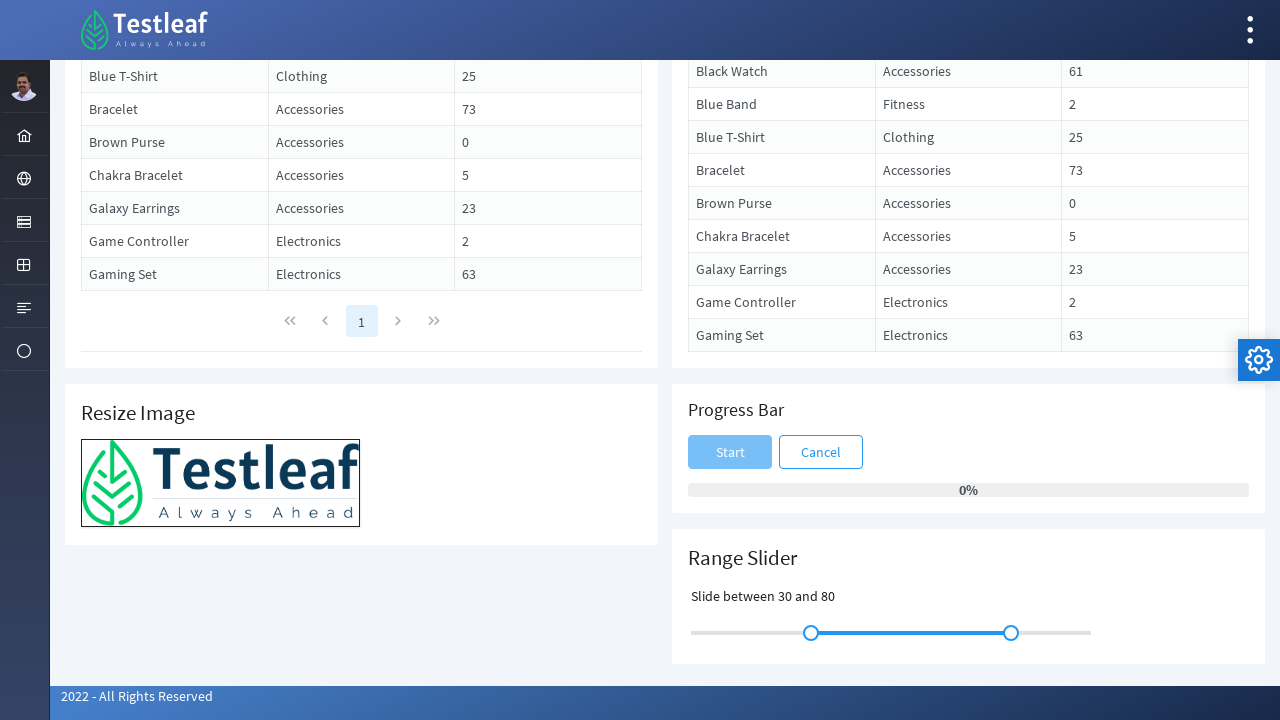

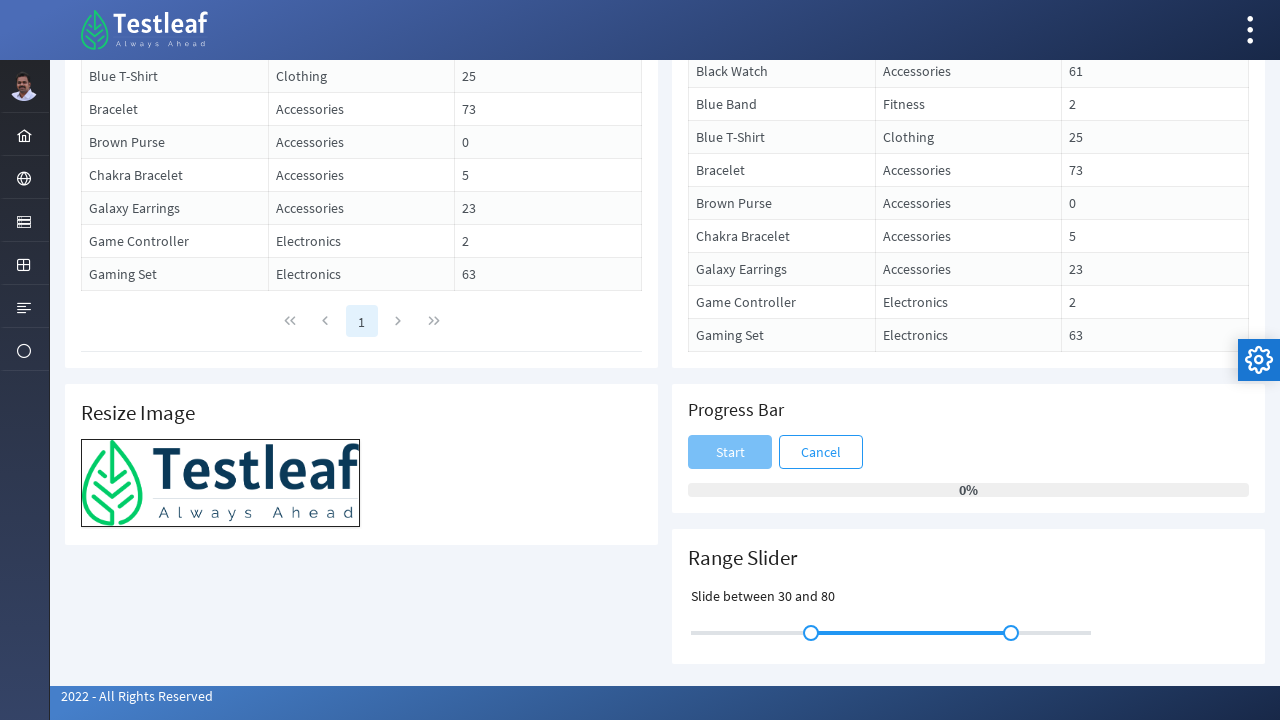